Tests clicking on Nokia product and verifying its price is displayed correctly

Starting URL: https://www.demoblaze.com/

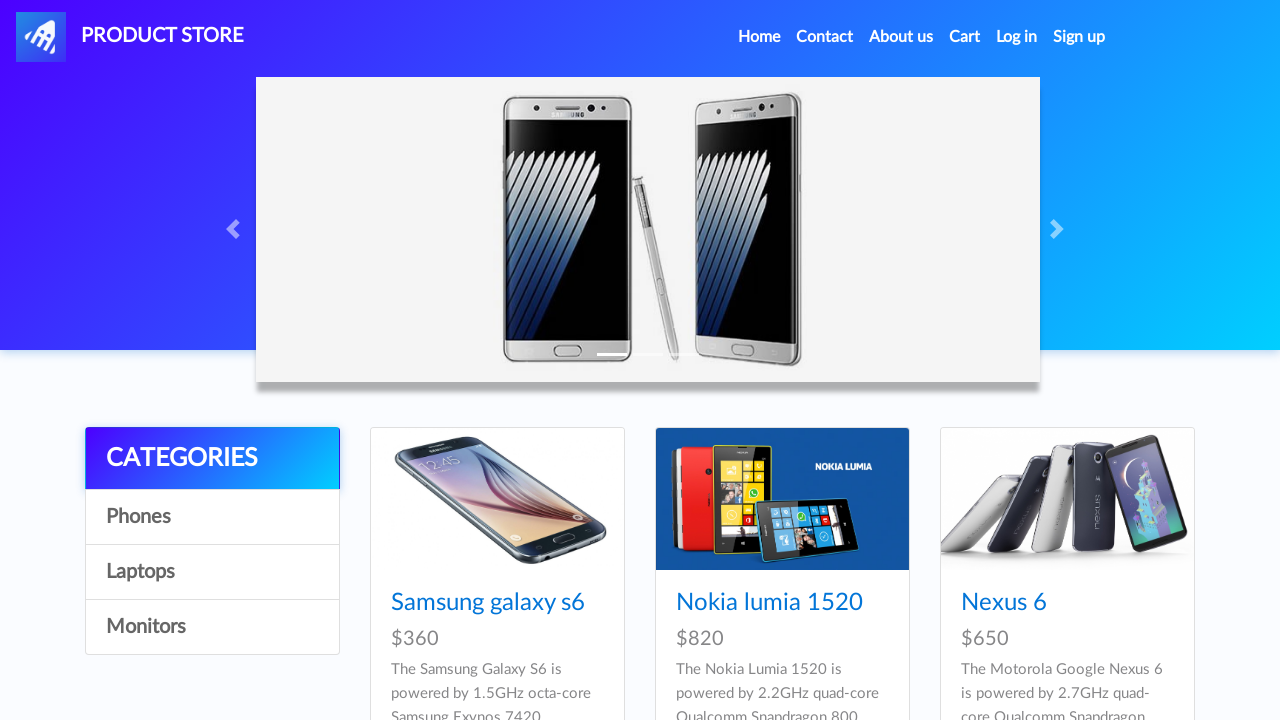

Clicked on Nokia Lumia product link at (782, 499) on div a[href='prod.html?idp_=2']
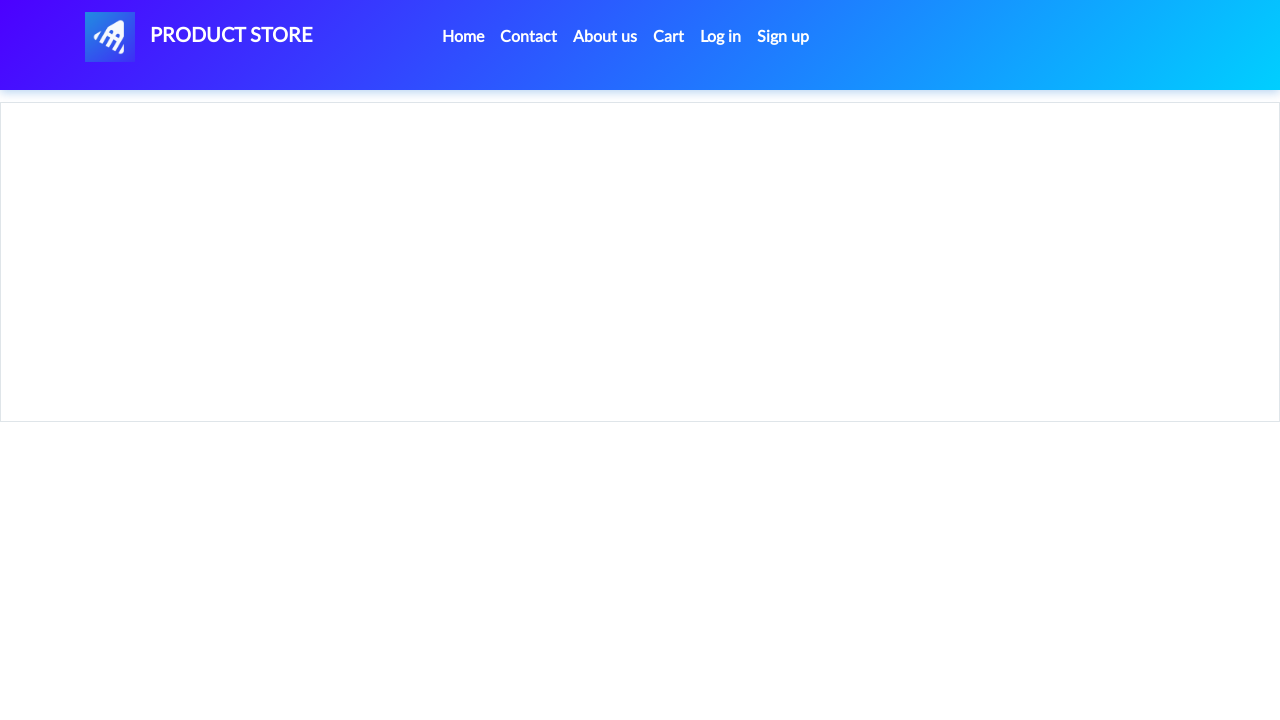

Verified Nokia product price of $820 is displayed
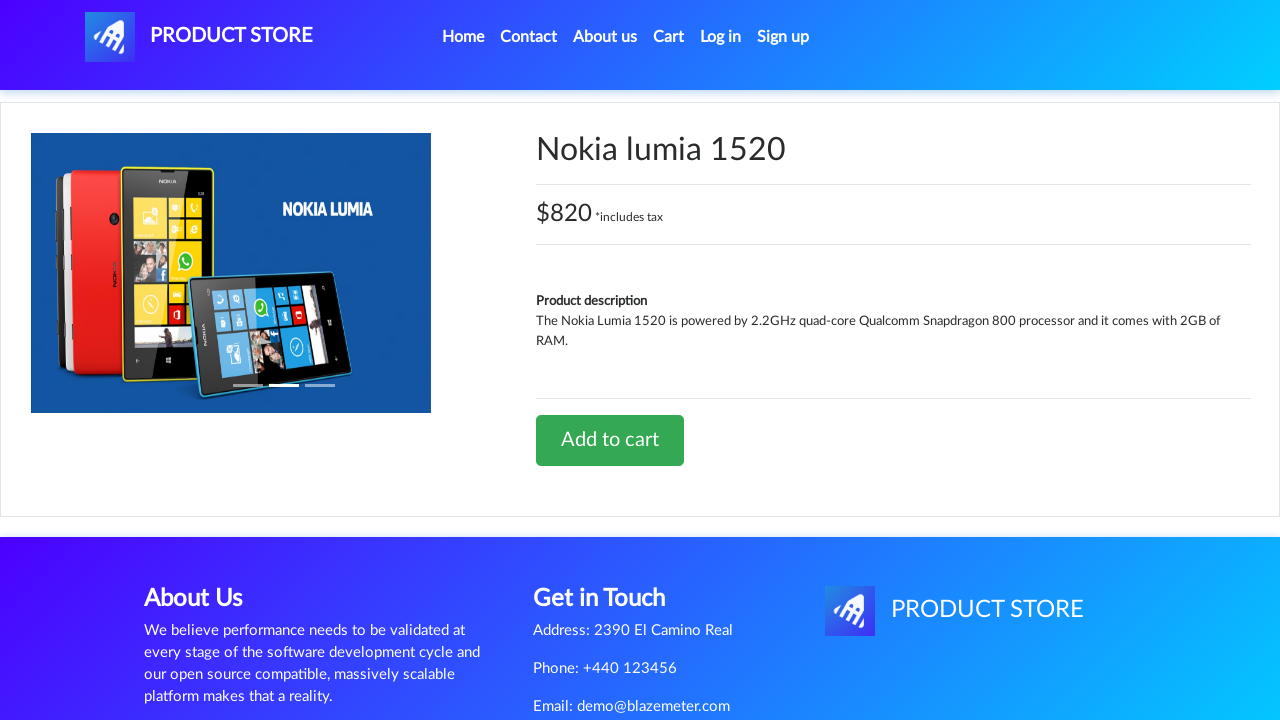

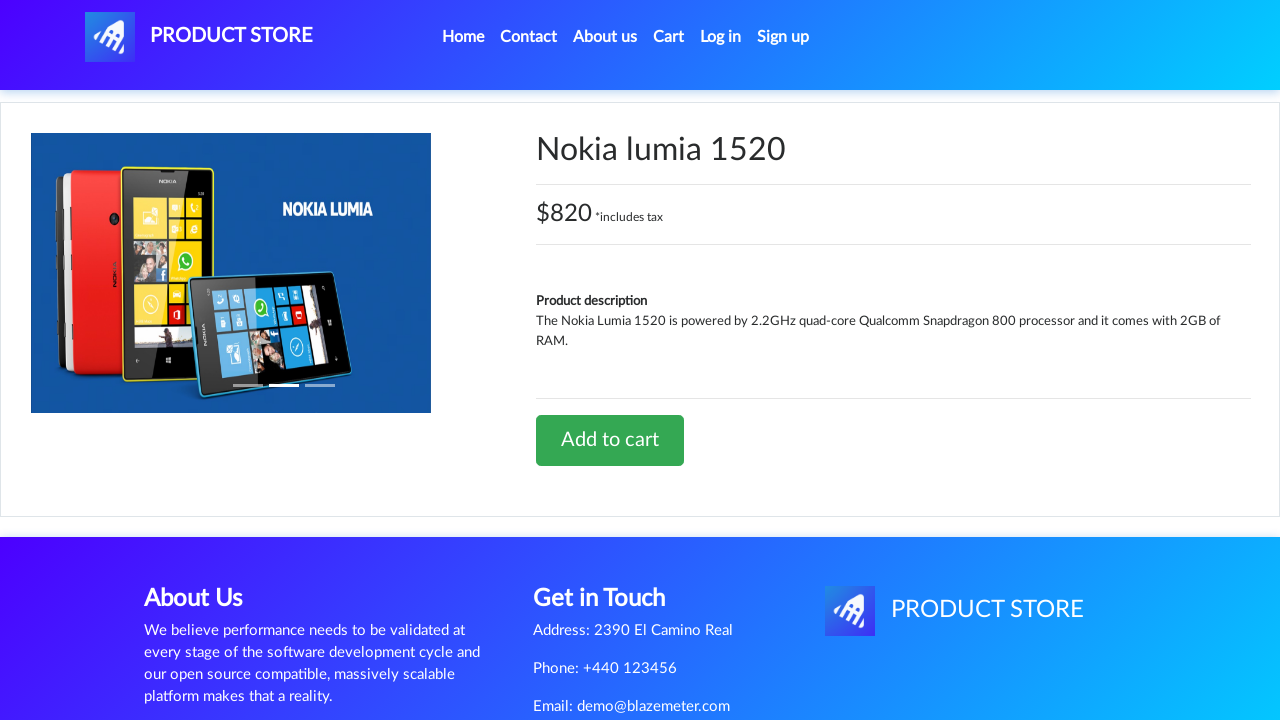